Tests drag and drop functionality by dragging column A to column B

Starting URL: http://the-internet.herokuapp.com/drag_and_drop

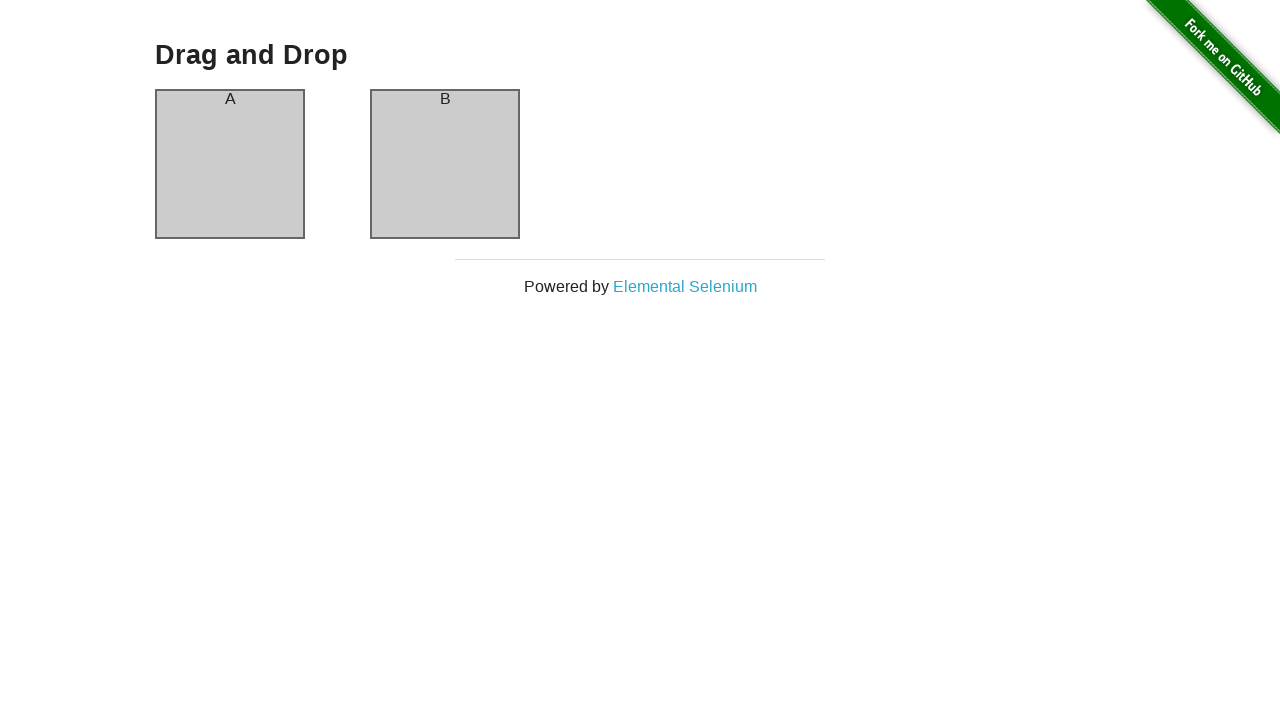

Waited for column A to be visible
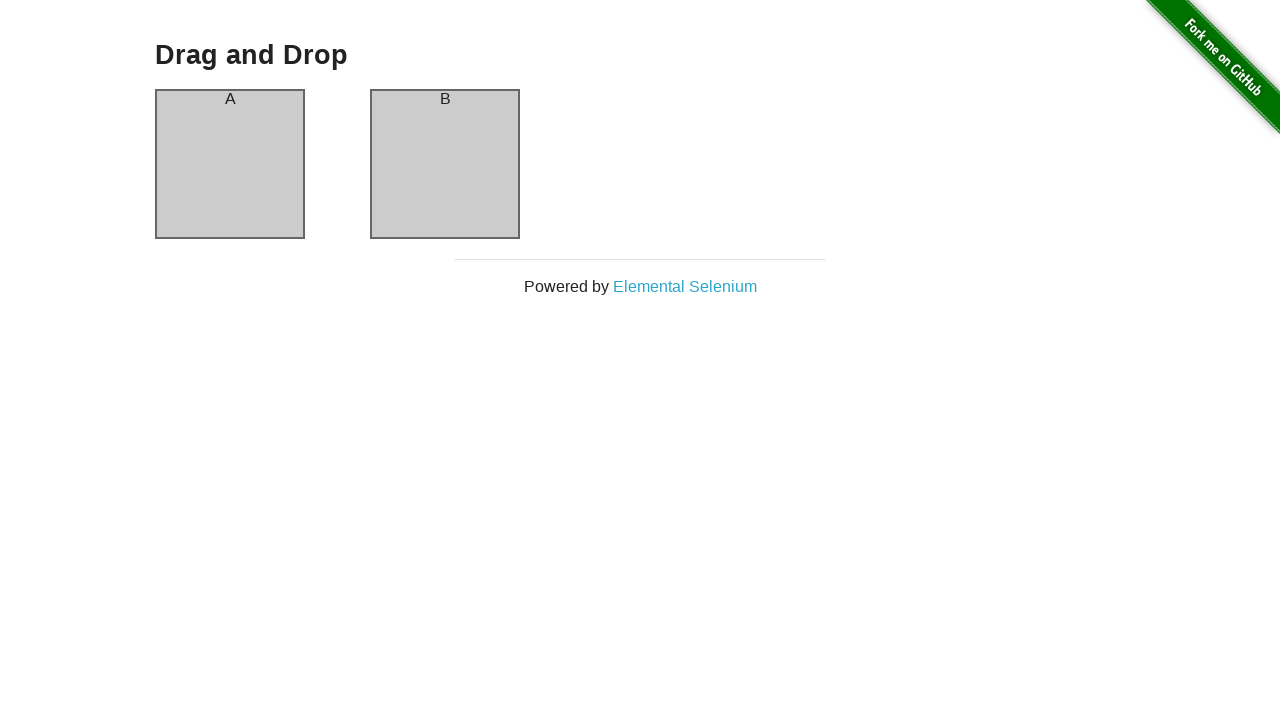

Waited for column B to be visible
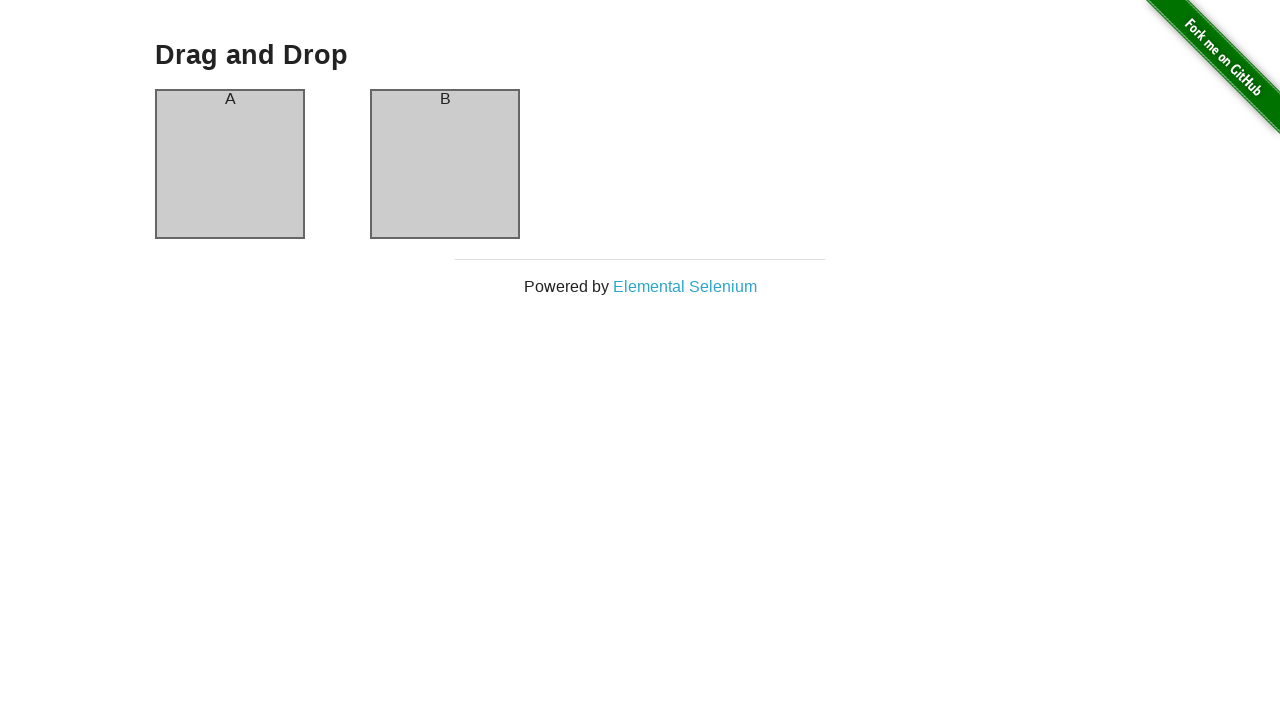

Dragged column A to column B at (445, 164)
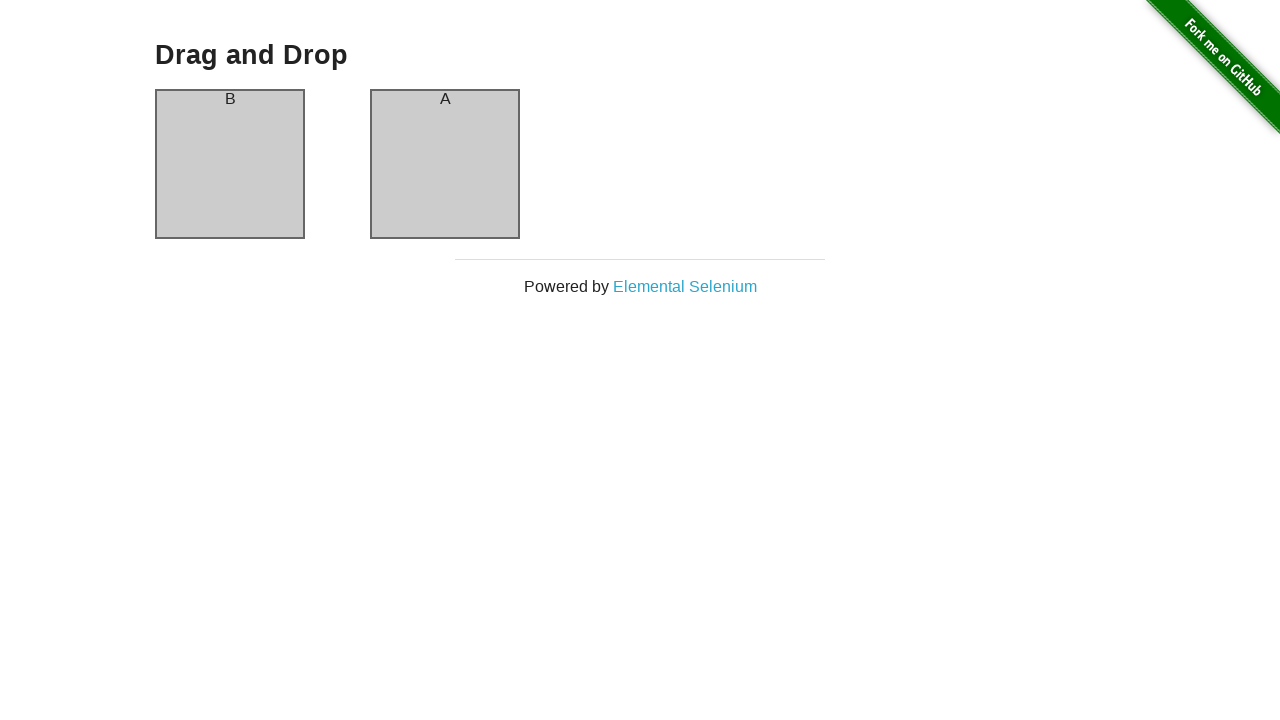

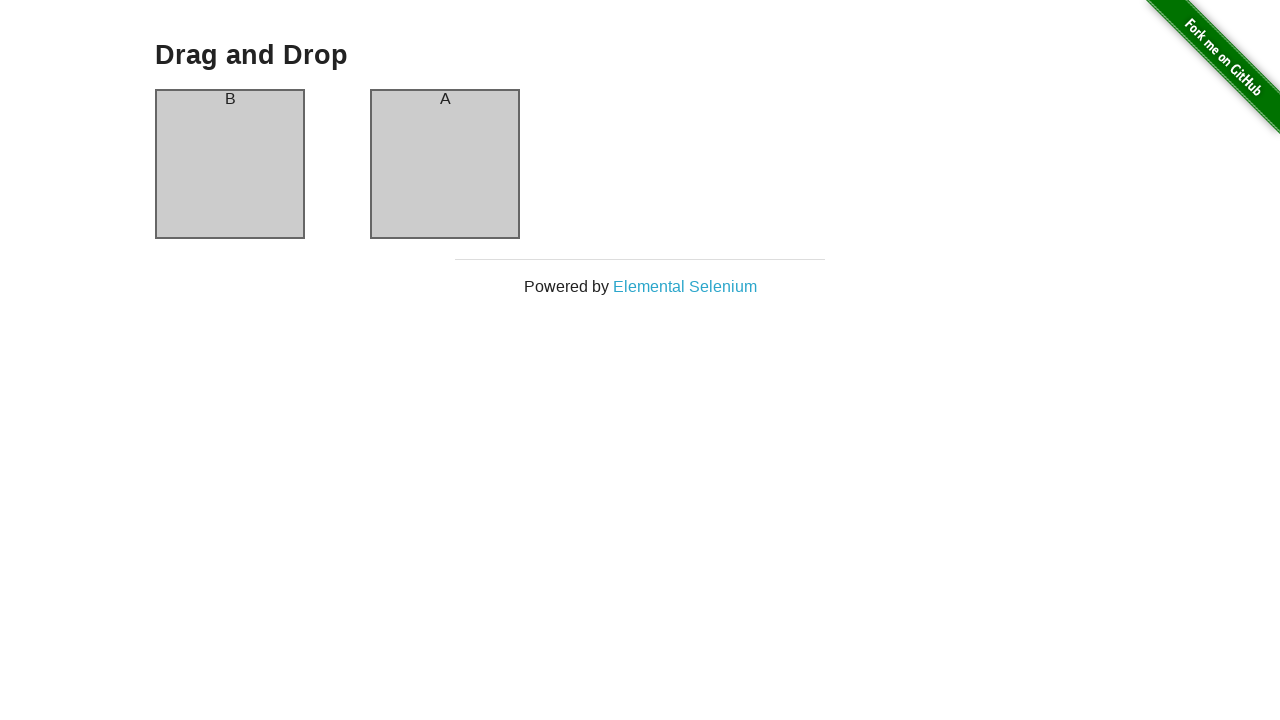